Navigates to a demo table page by clicking on the 'demotable' link, then verifies that a striped table with employee data is present and contains rows with employee information.

Starting URL: http://automationbykrishna.com/#

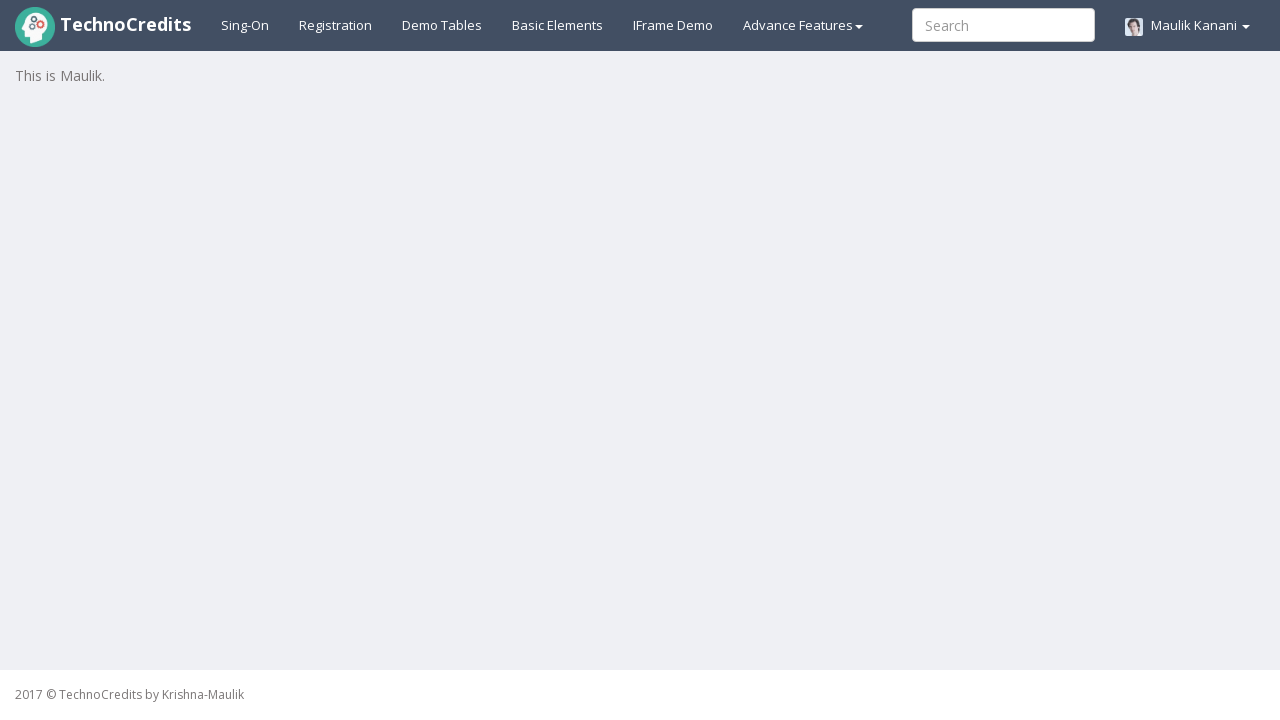

Clicked on 'demotable' link to navigate to demo table page at (442, 25) on a#demotable
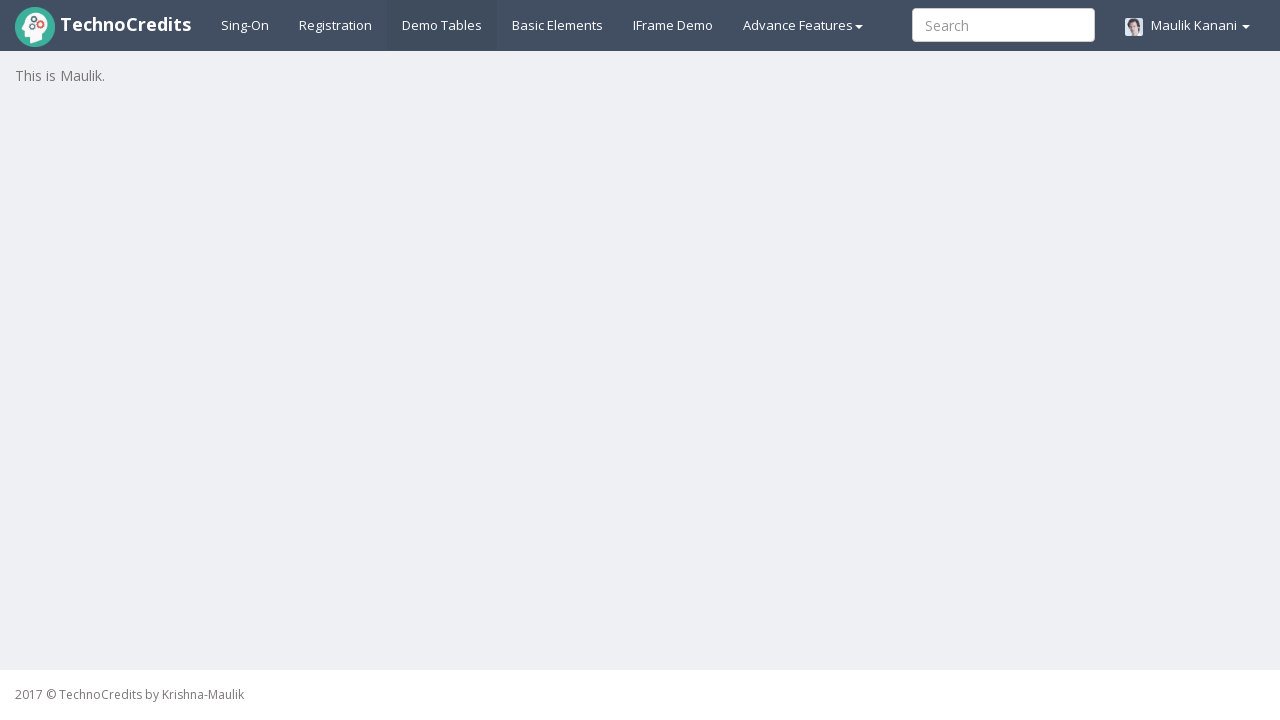

Striped table element loaded successfully
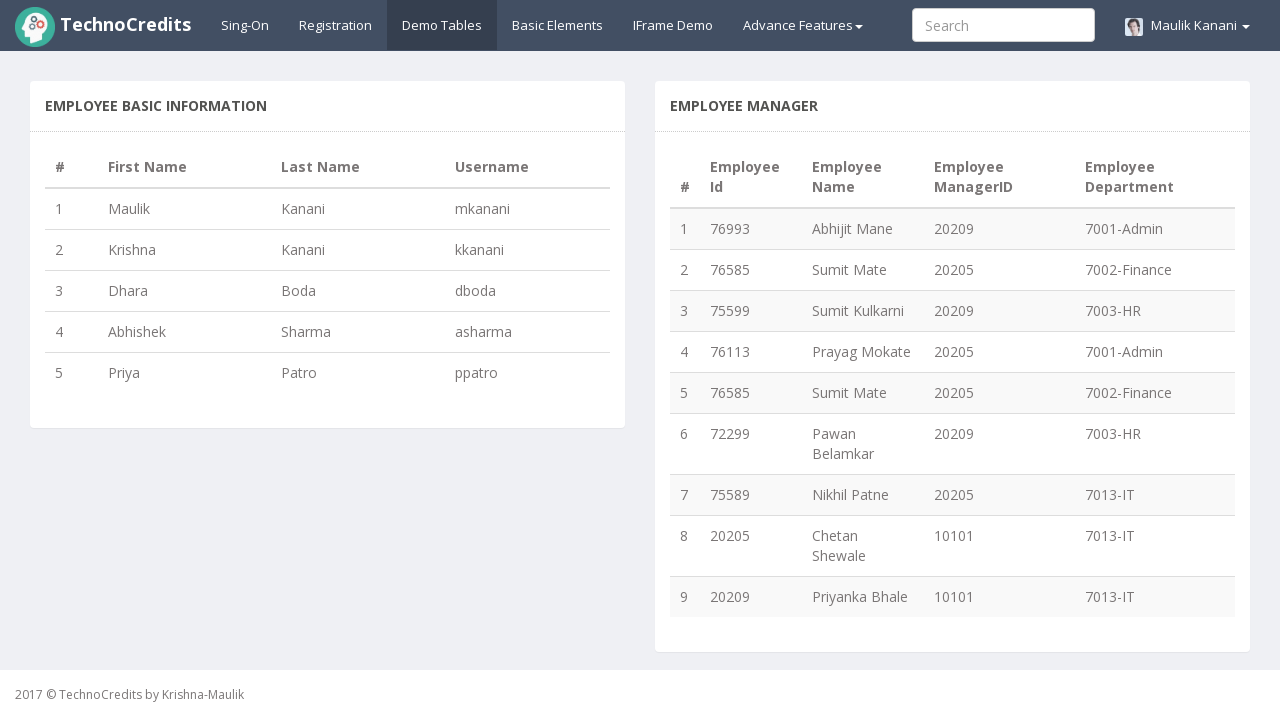

Table rows with employee data are present in the table body
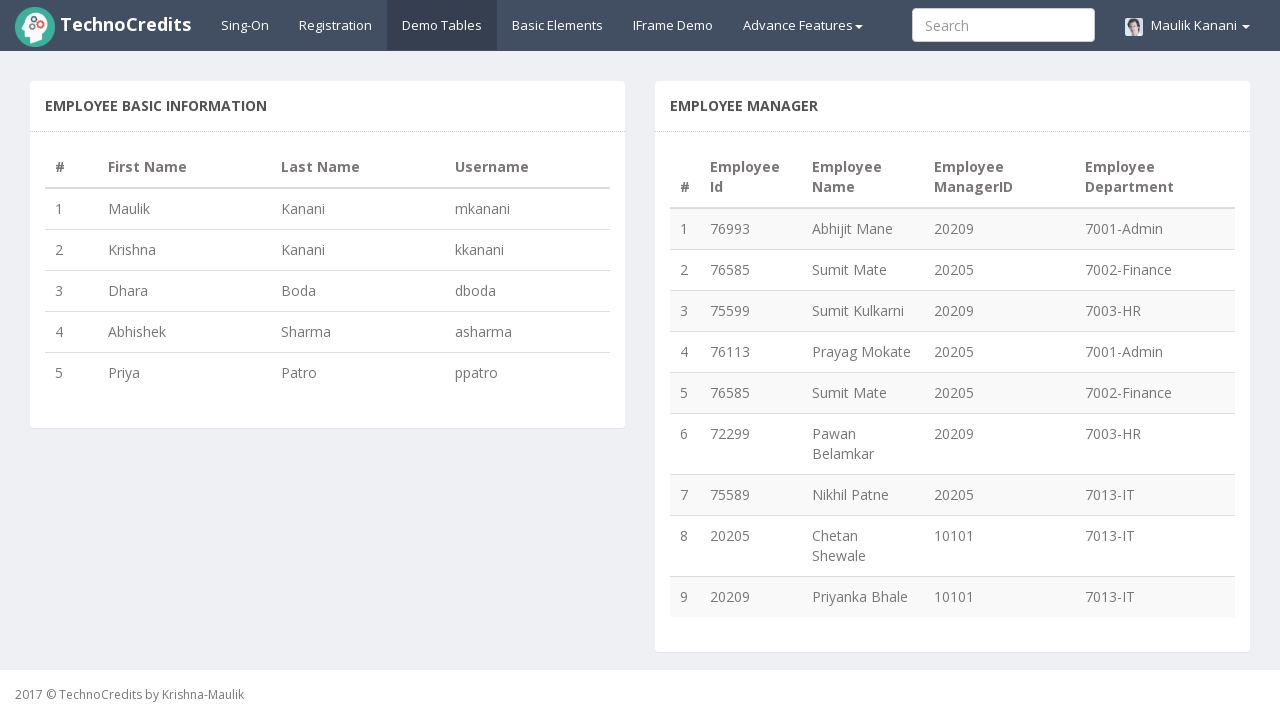

First table row with employee information is visible and accessible
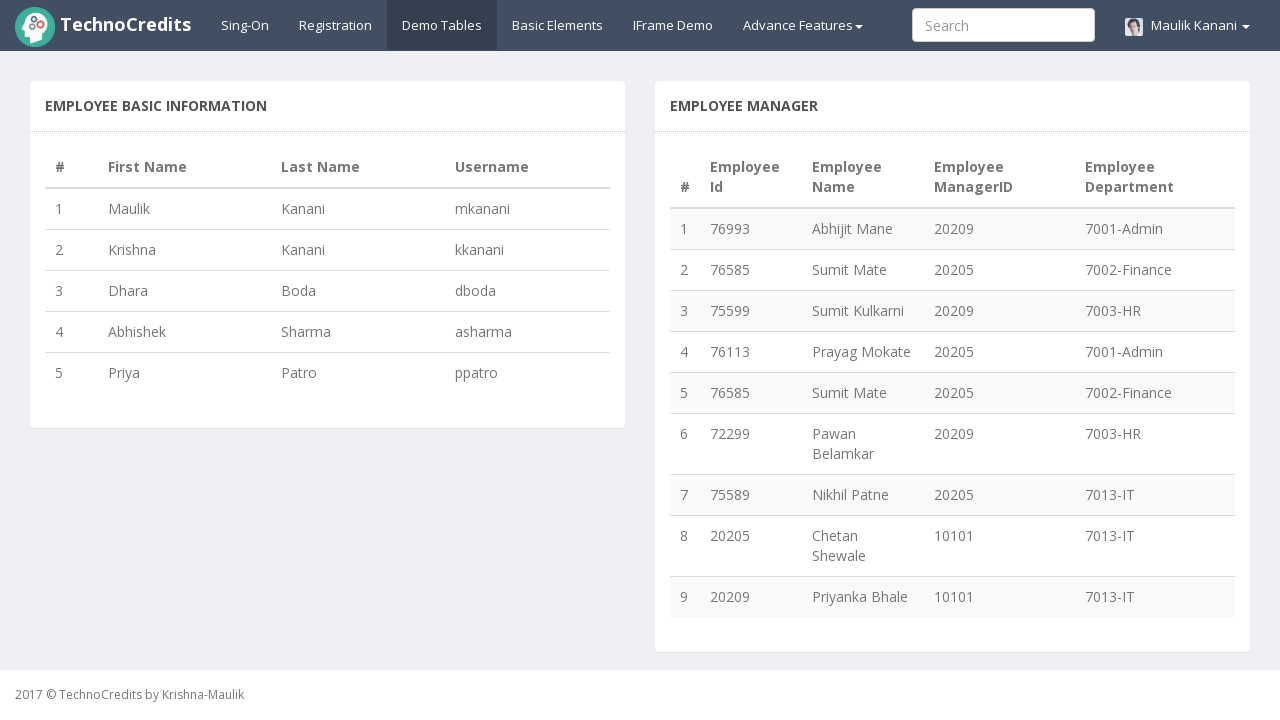

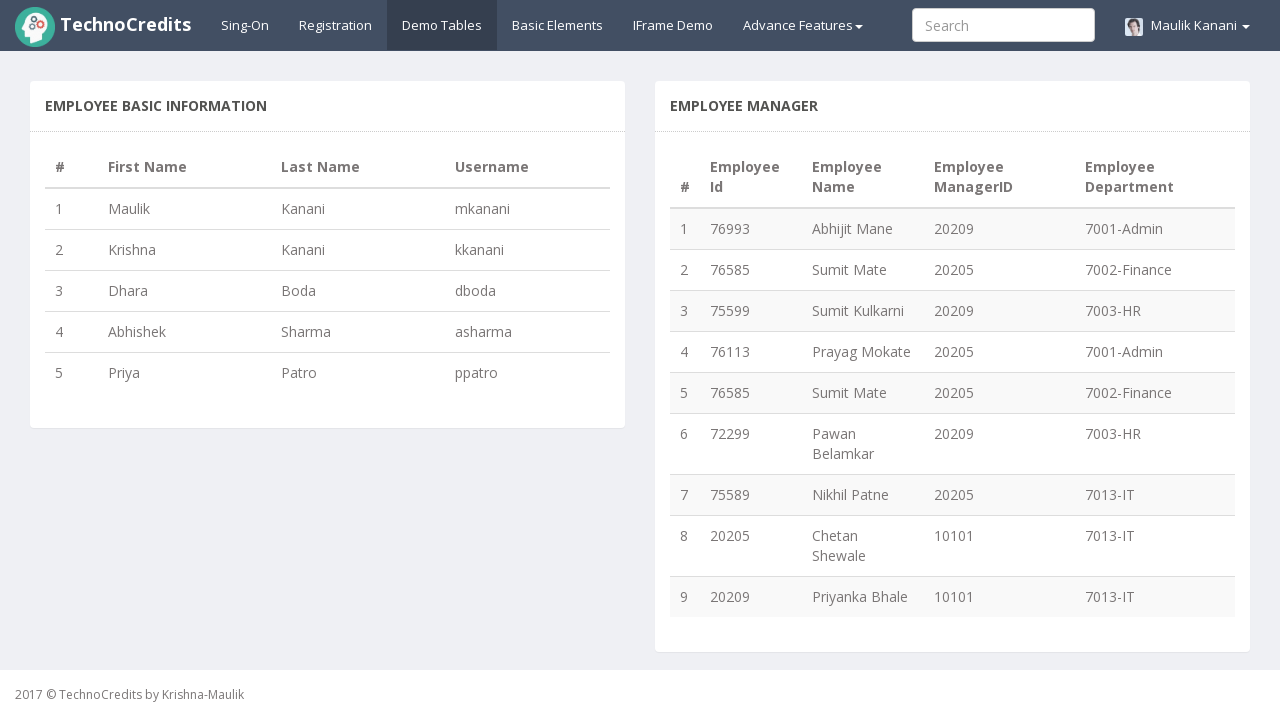